Tests dynamic control elements by clicking Remove button, verifying "It's gone!" message, clicking Add button, and verifying "It's back!" message using implicit waits

Starting URL: https://the-internet.herokuapp.com/dynamic_controls

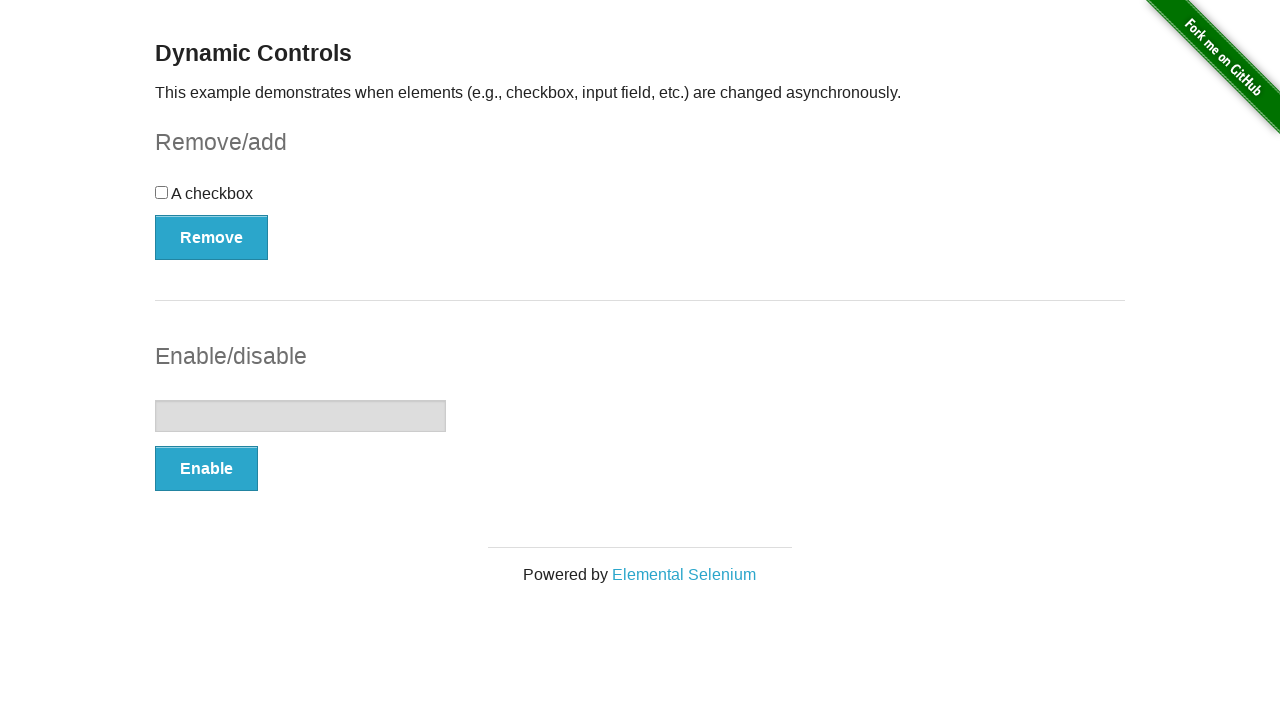

Clicked Remove button to delete dynamic control element at (212, 237) on xpath=//*[text()='Remove']
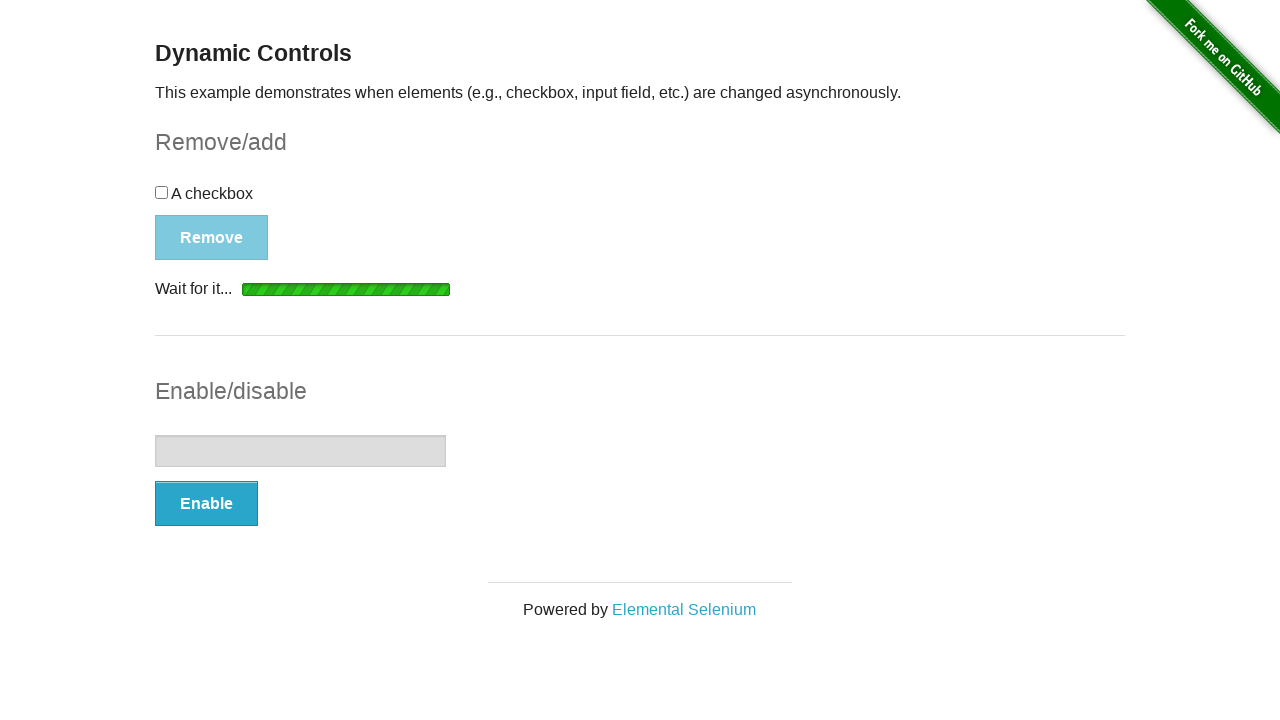

Verified 'It's gone!' message is displayed after removal
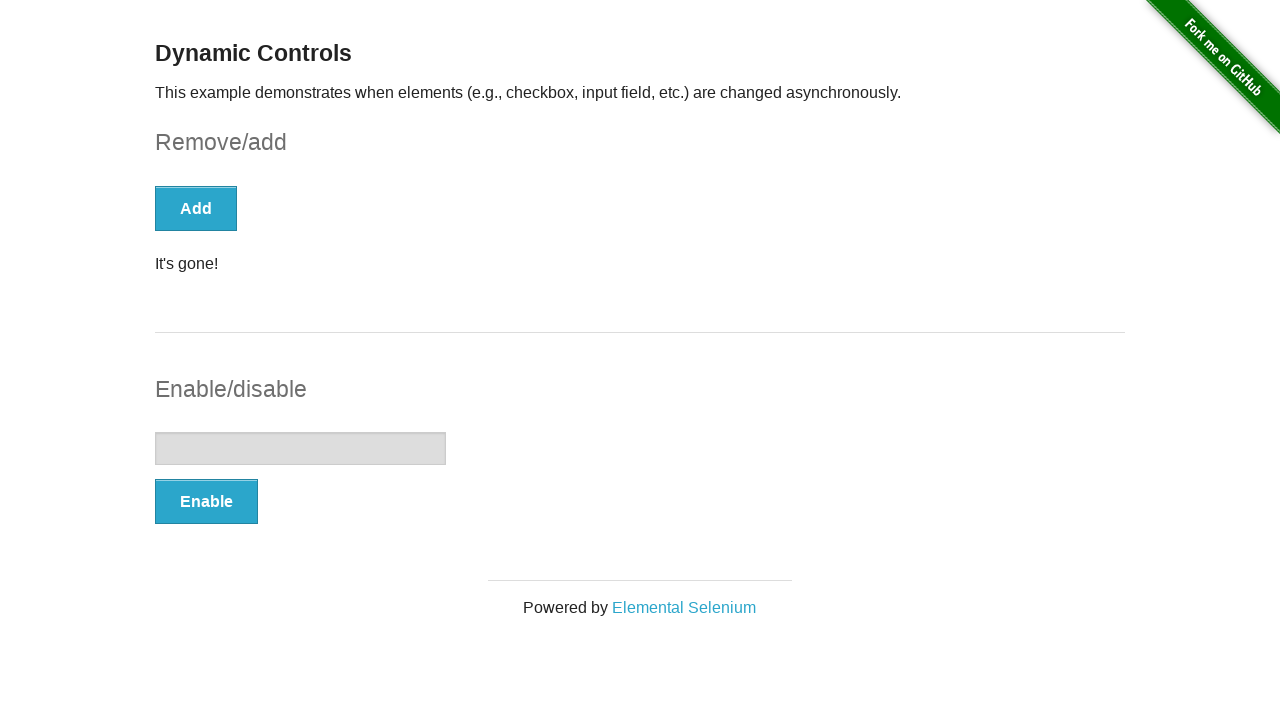

Clicked Add button to restore dynamic control element at (196, 208) on xpath=//*[text()='Add']
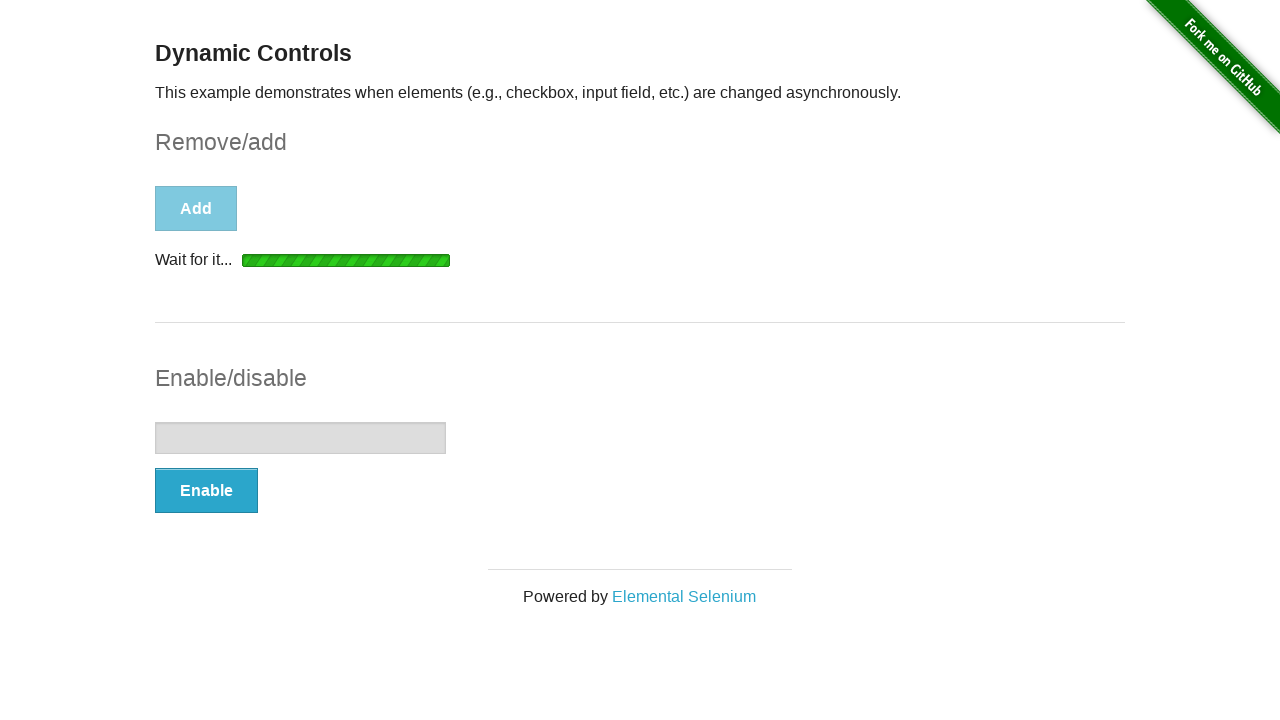

Verified 'It's back!' message is displayed after restoration
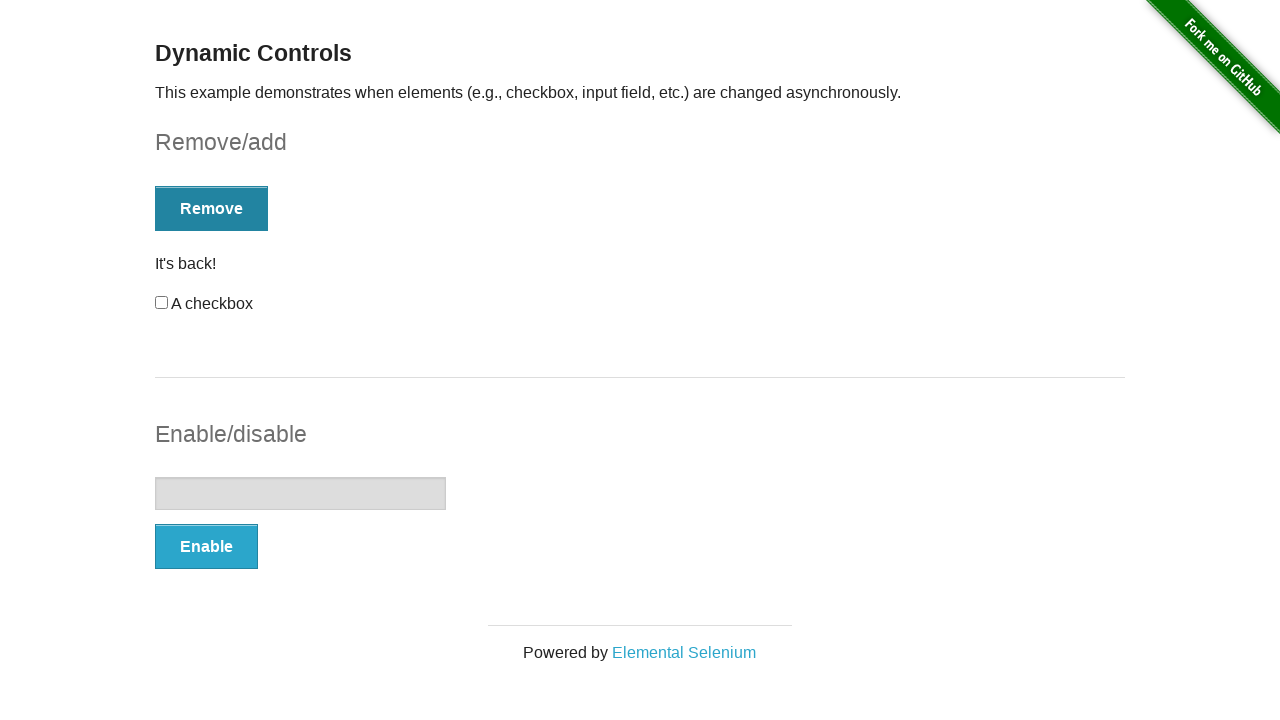

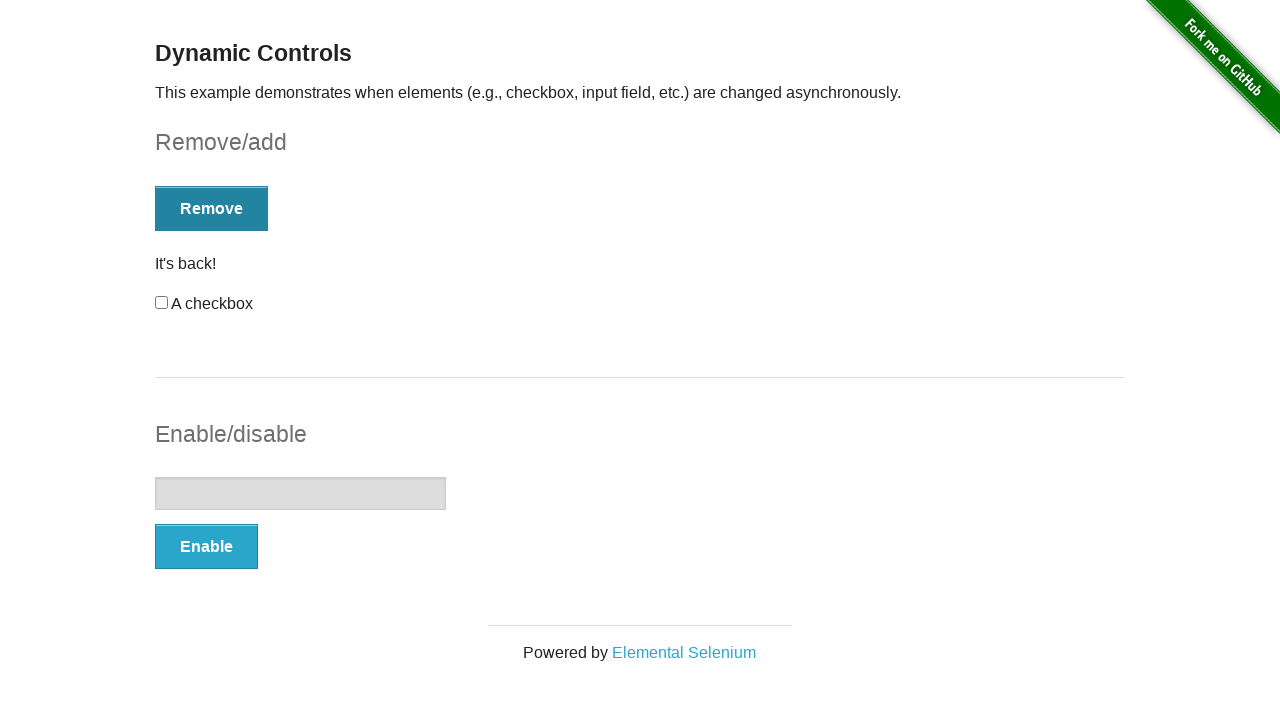